Tests the search functionality of a books PWA by accessing the shadow DOM of a book-app component and entering a search query for "msDhoni"

Starting URL: https://books-pwakit.appspot.com/

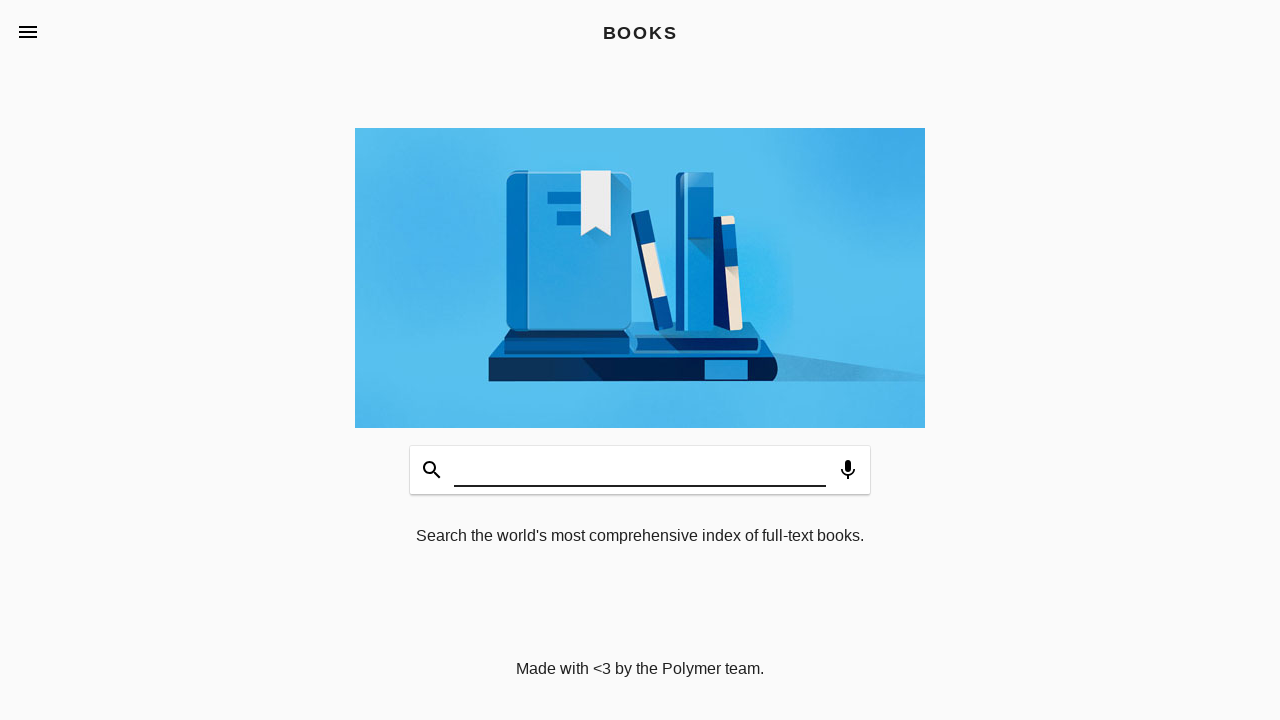

Navigated to books PWA application
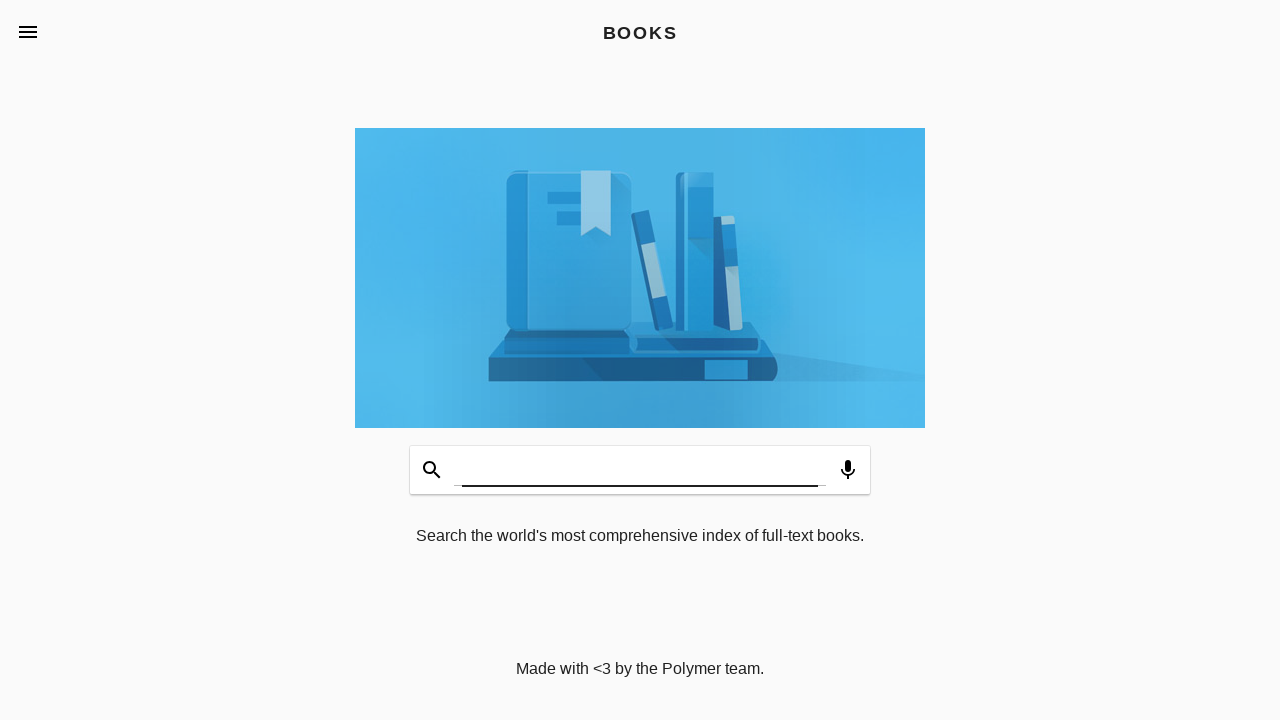

Located search input field in shadow DOM of book-app component
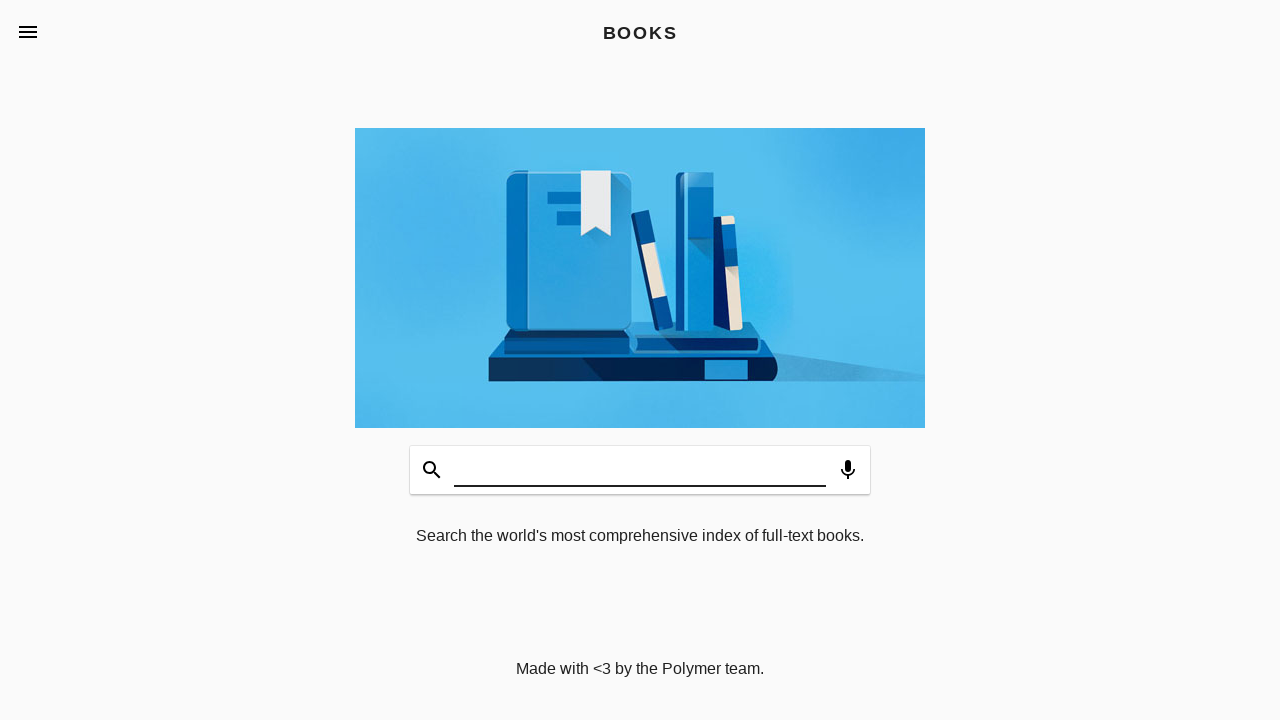

Entered 'msDhoni' search query into search field on book-app[apptitle='BOOKS'] >> #input
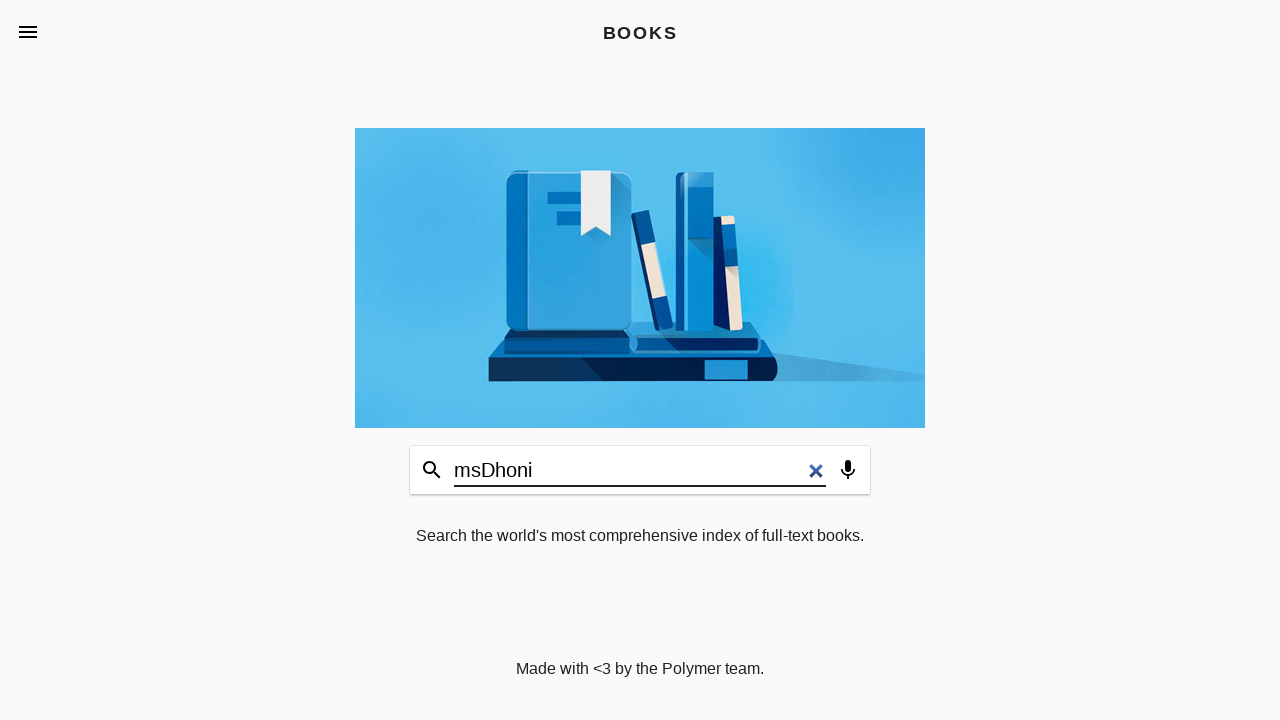

Waited 2 seconds for search results to process
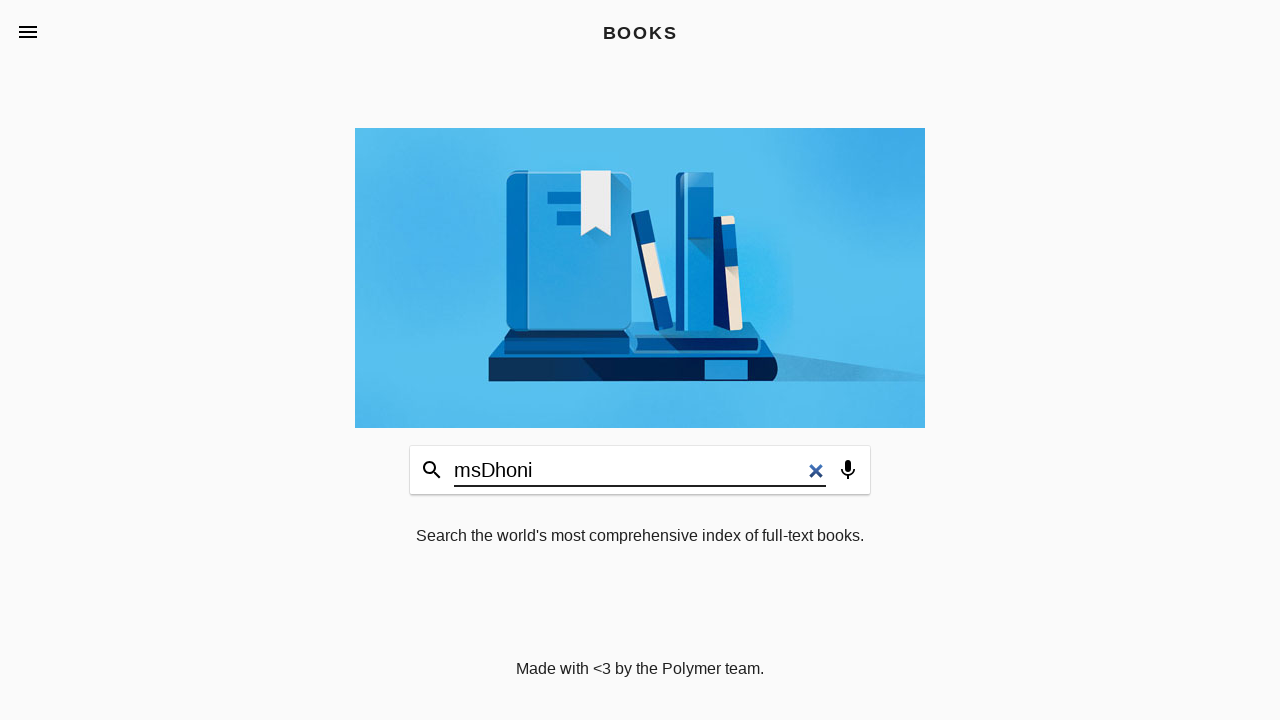

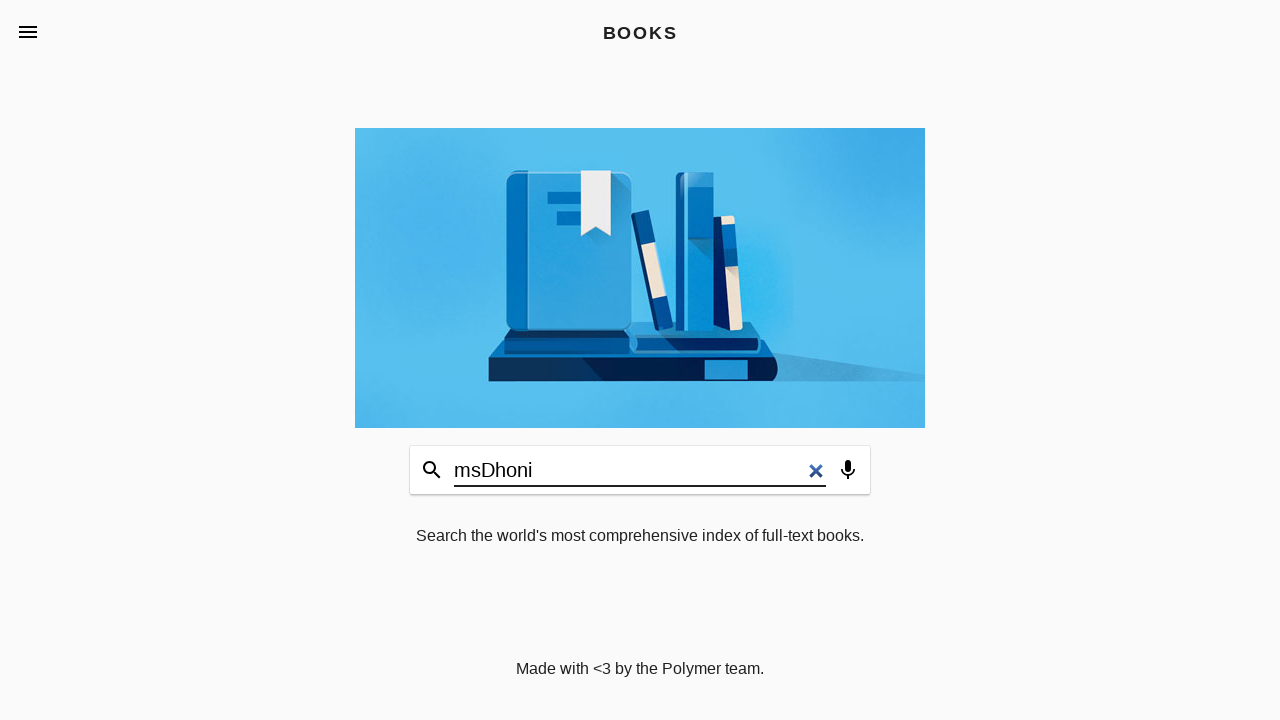